Tests double-click functionality by switching to an iframe, double-clicking on text to change its color, and verifying the style attribute contains "red".

Starting URL: https://www.w3schools.com/tags/tryit.asp?filename=tryhtml5_ev_ondblclick2

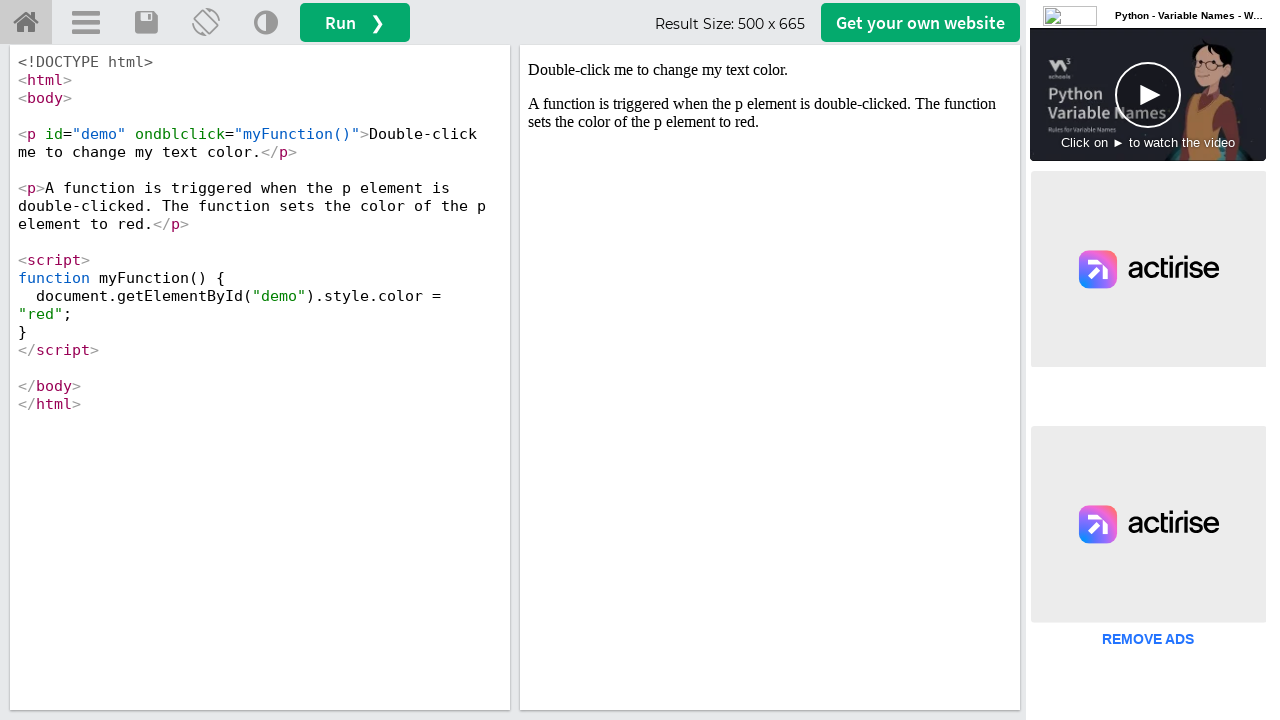

Waited for iframe #iframeResult to load
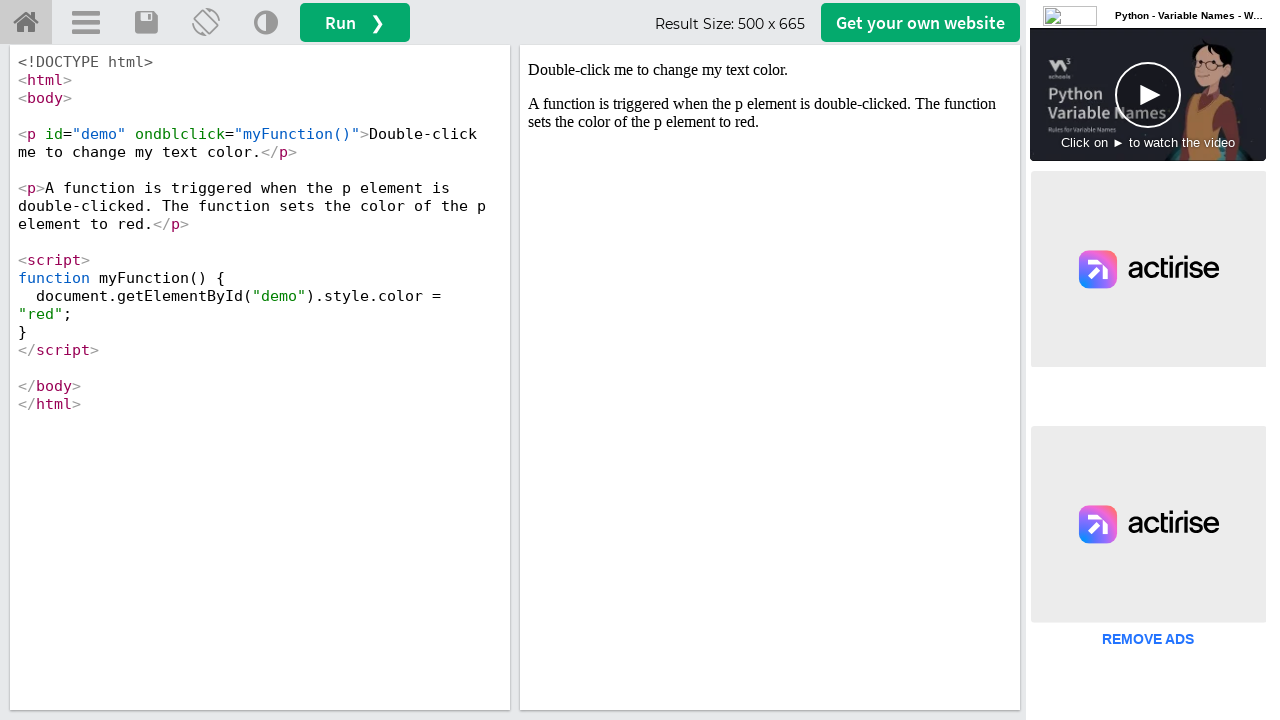

Located iframe #iframeResult
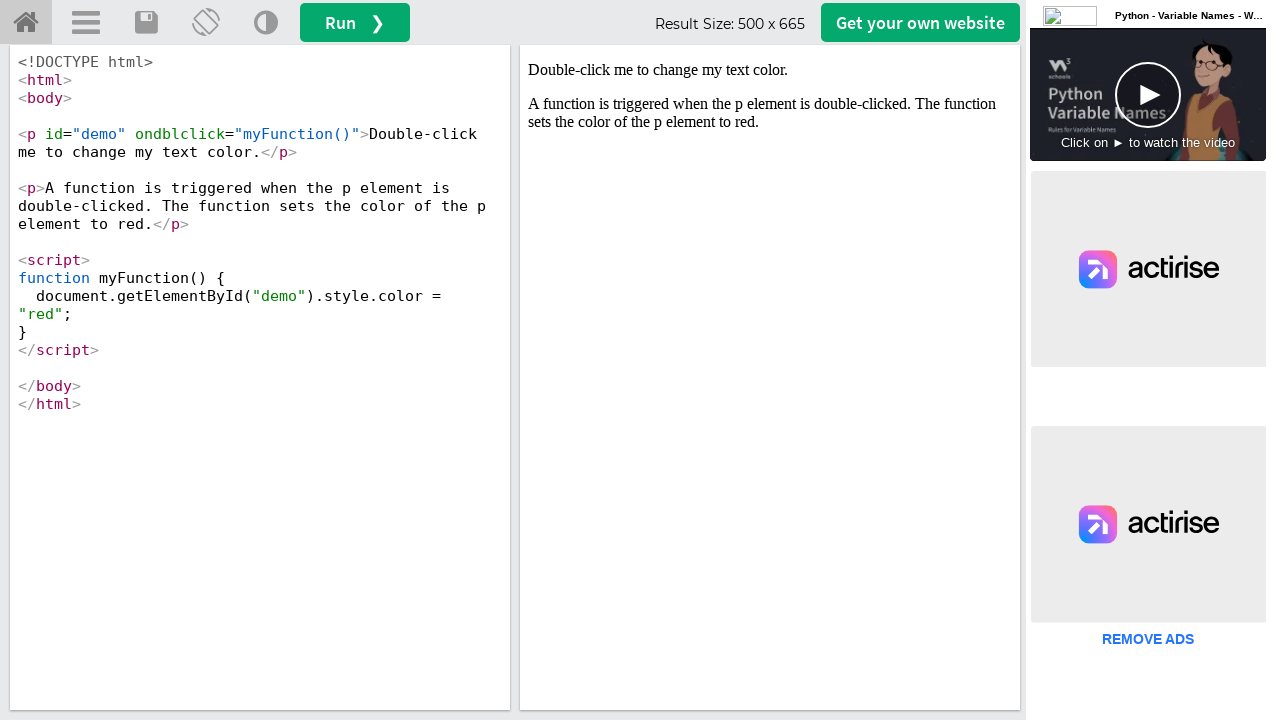

Located text element #demo in iframe
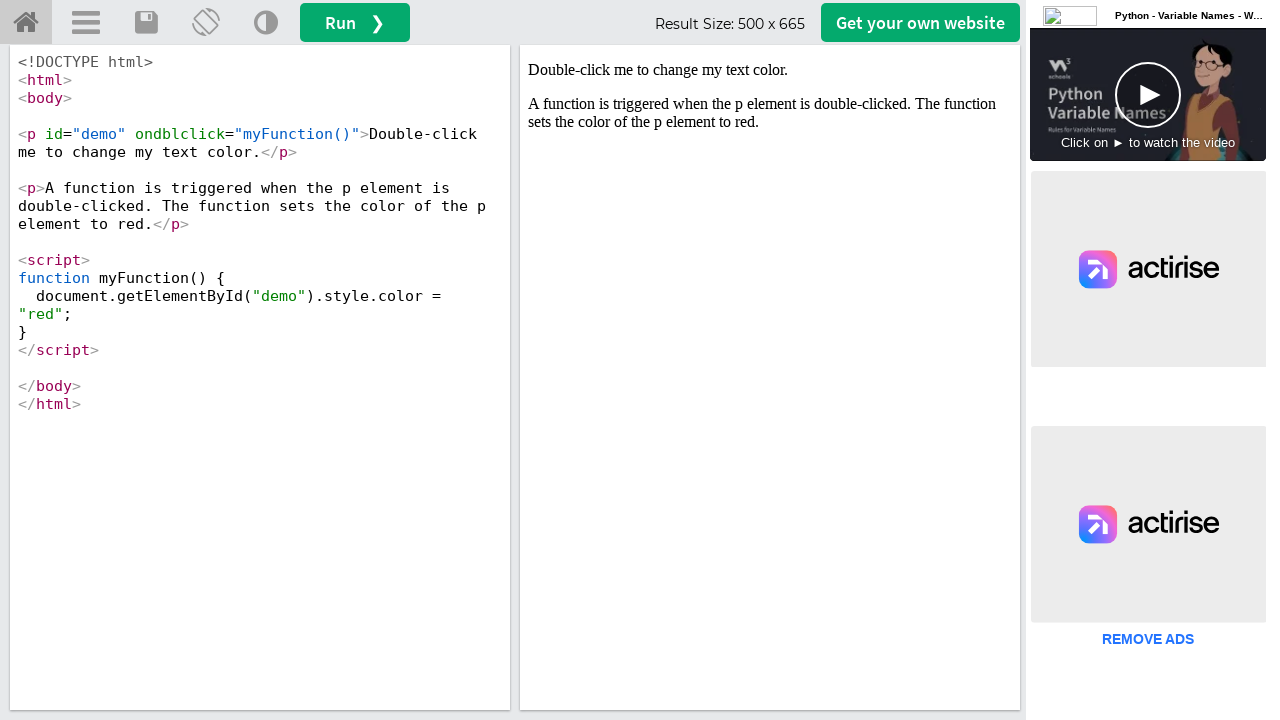

Text element #demo became visible
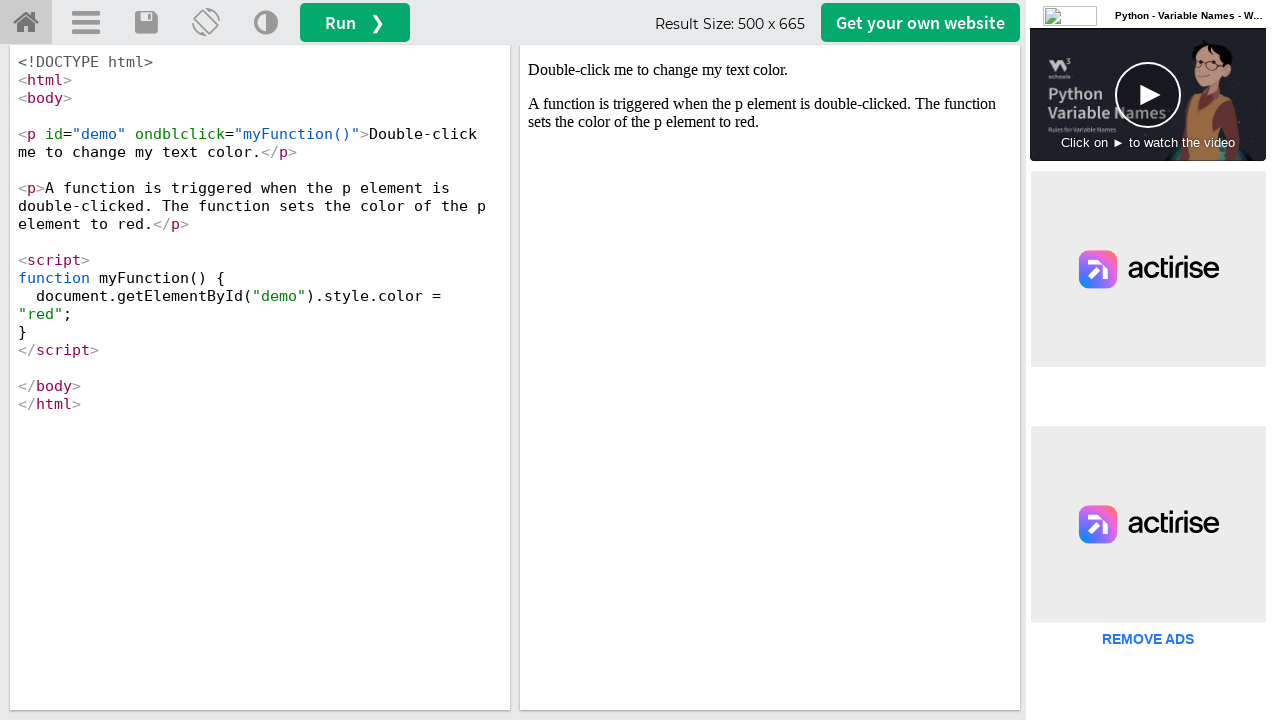

Double-clicked on text element #demo at (770, 70) on #iframeResult >> internal:control=enter-frame >> #demo
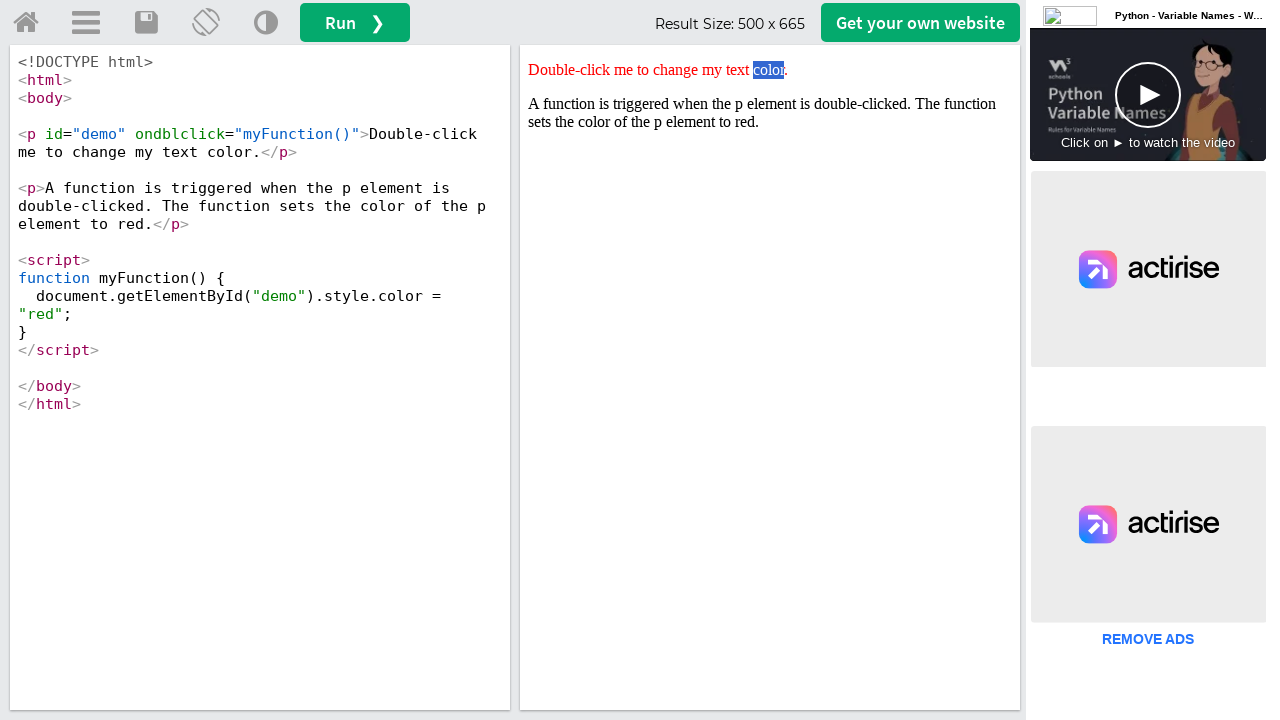

Retrieved style attribute: color: red;
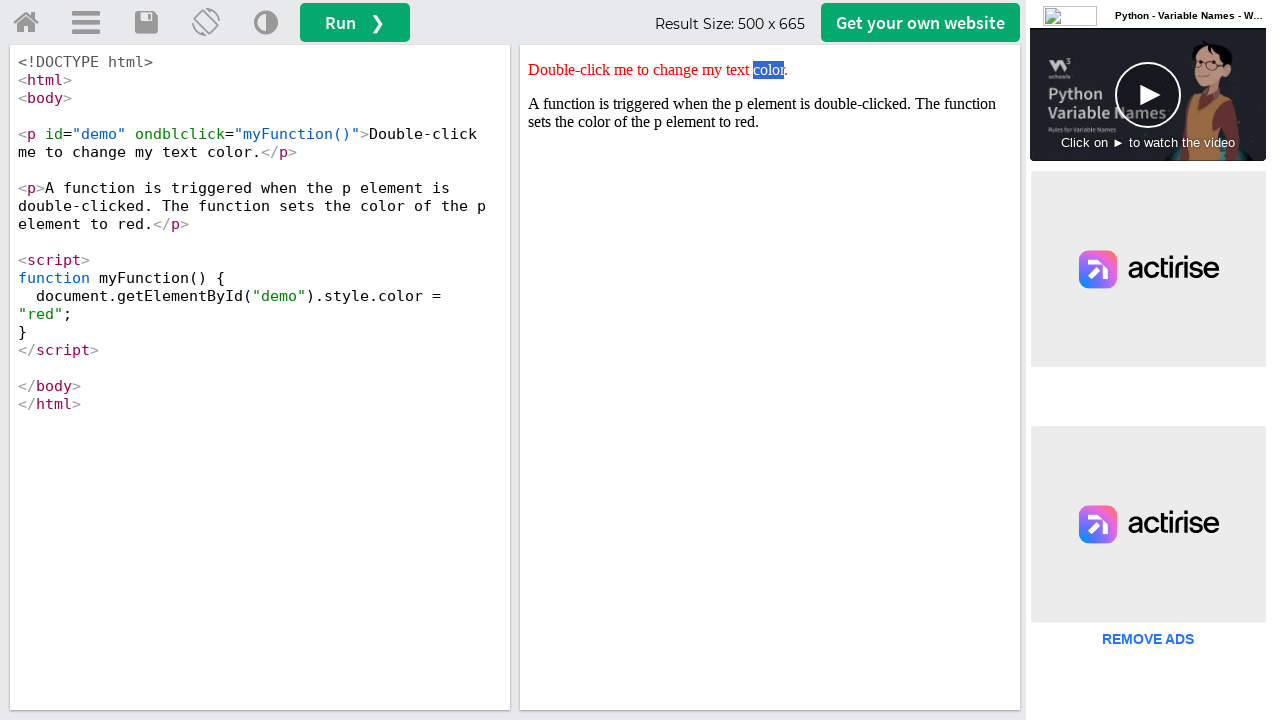

Assertion passed: 'red' found in style attribute
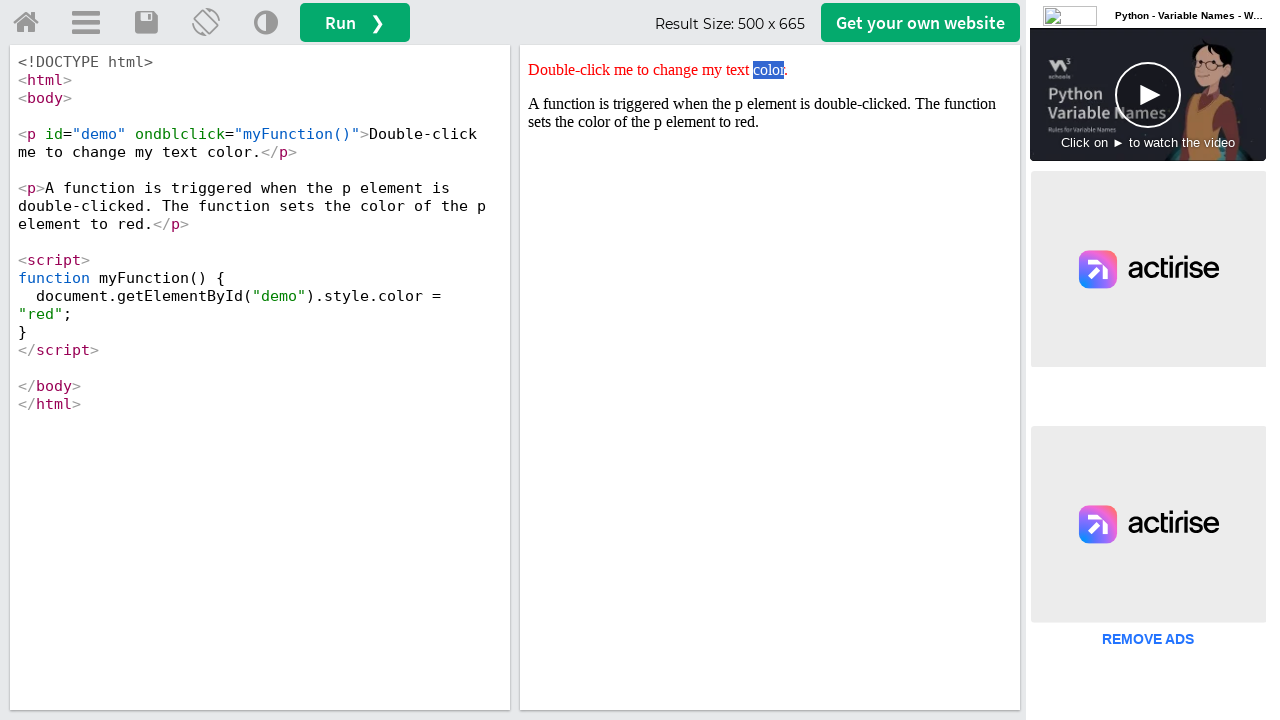

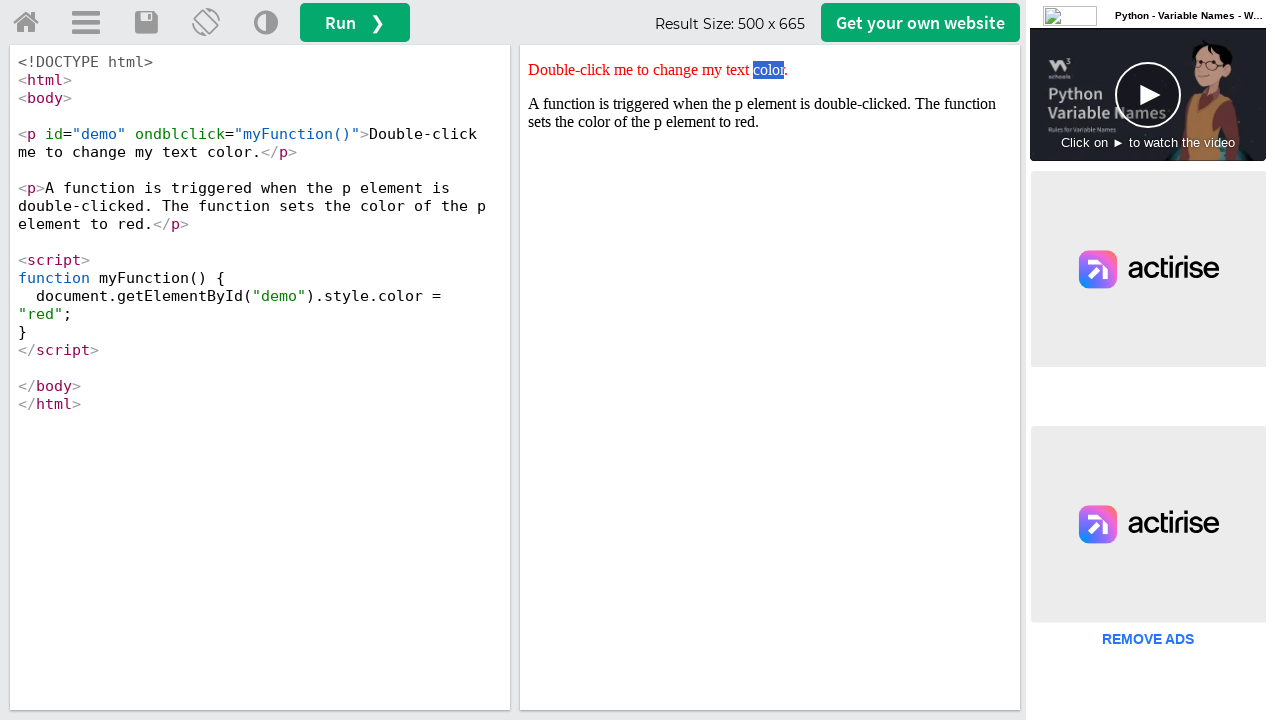